Tests adding a new doctor with name, email, and mobile but missing education, expecting education validation error

Starting URL: https://ej2.syncfusion.com/showcase/angular/appointmentplanner/#/dashboard

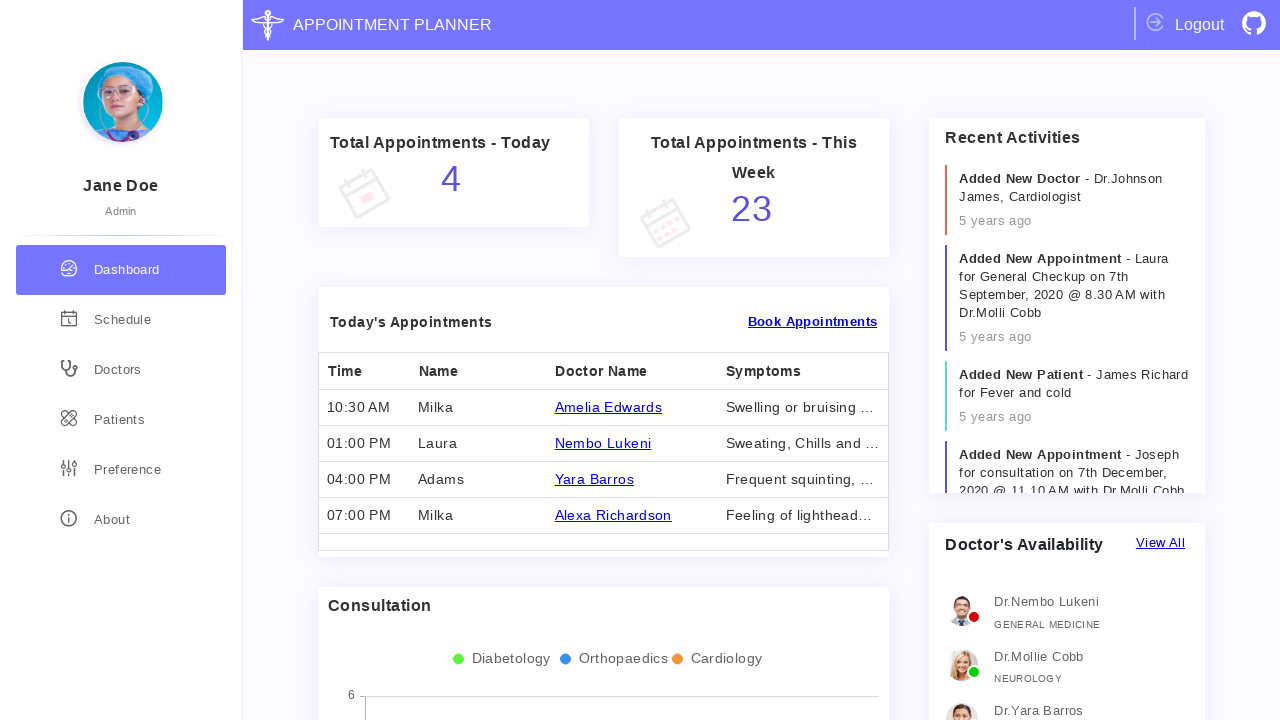

Clicked on doctors section at (121, 370) on div.doctors
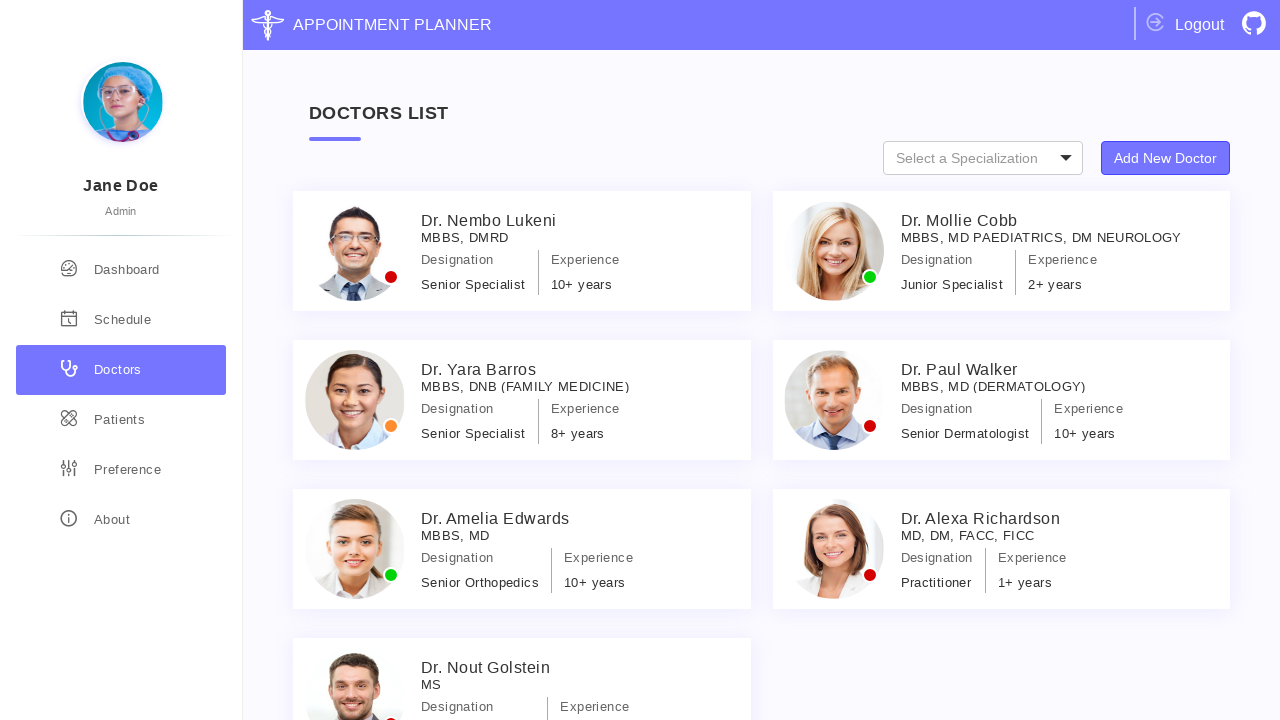

Clicked 'Add New Doctor' button at (1166, 158) on xpath=//button[text()='Add New Doctor']
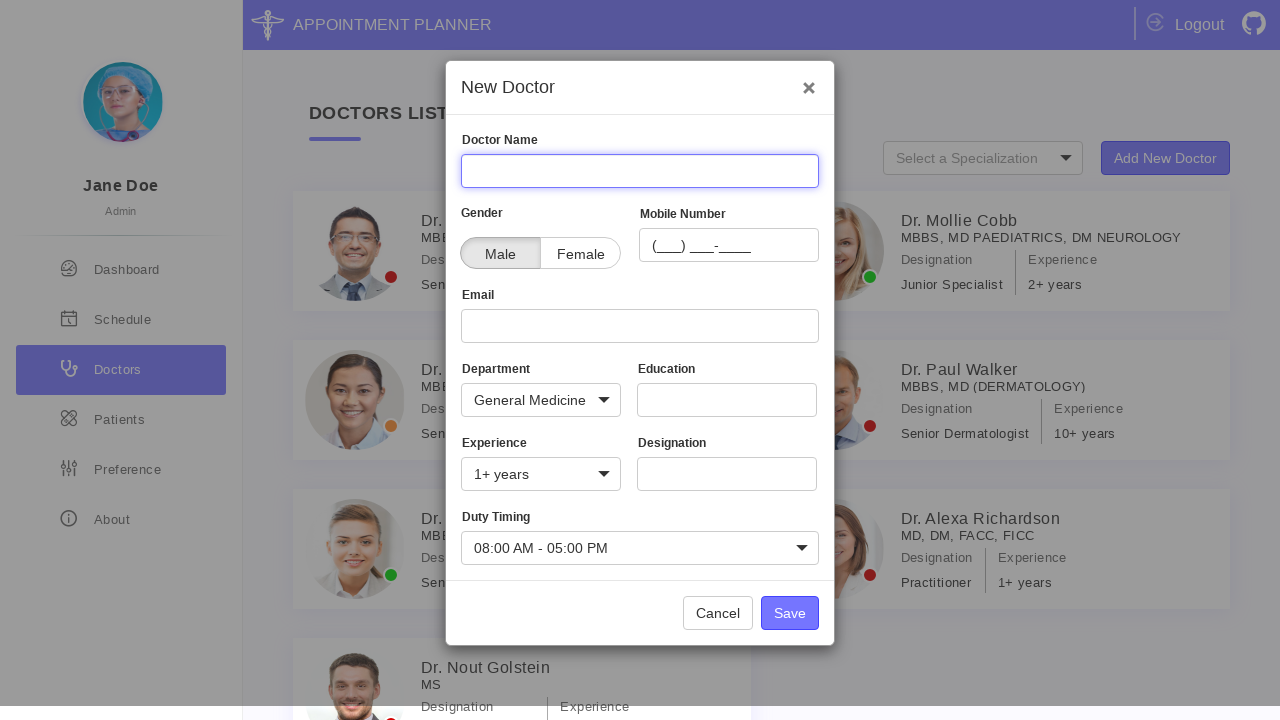

Filled doctor name field with 'Andrey' on input[name='Name']
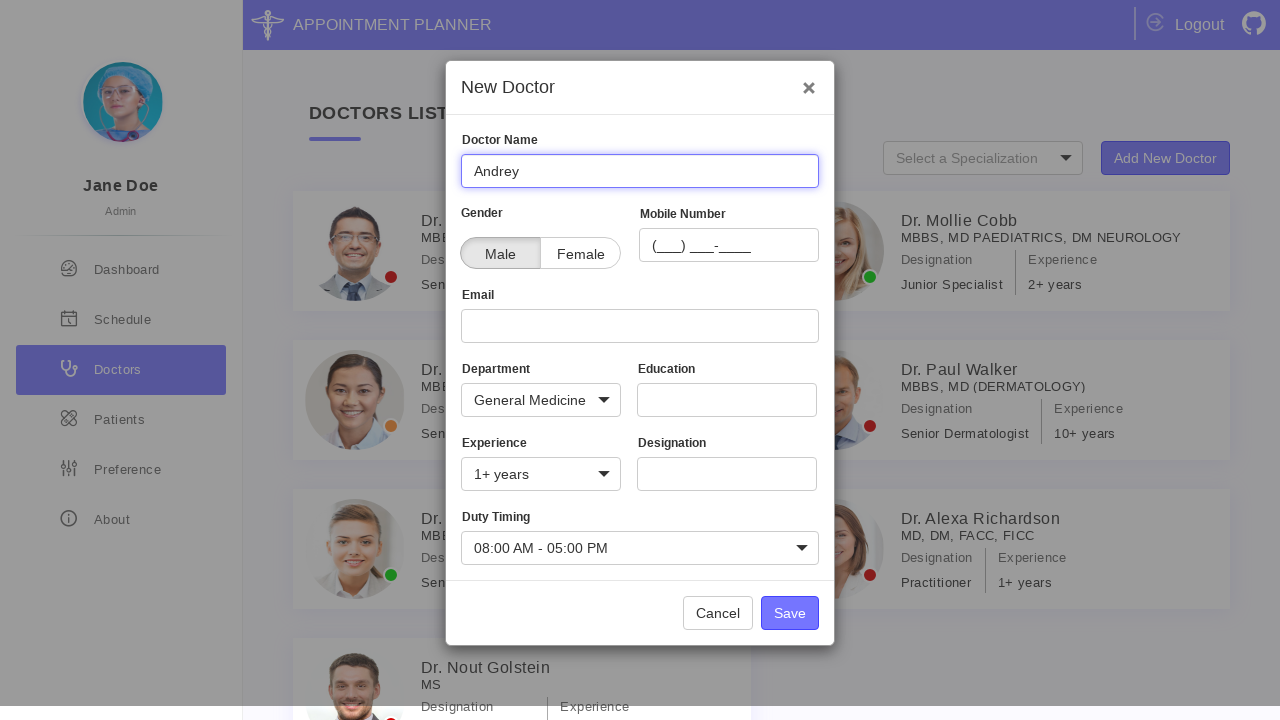

Filled email field with 'Andrey@gmail.com' on input[name='Email']
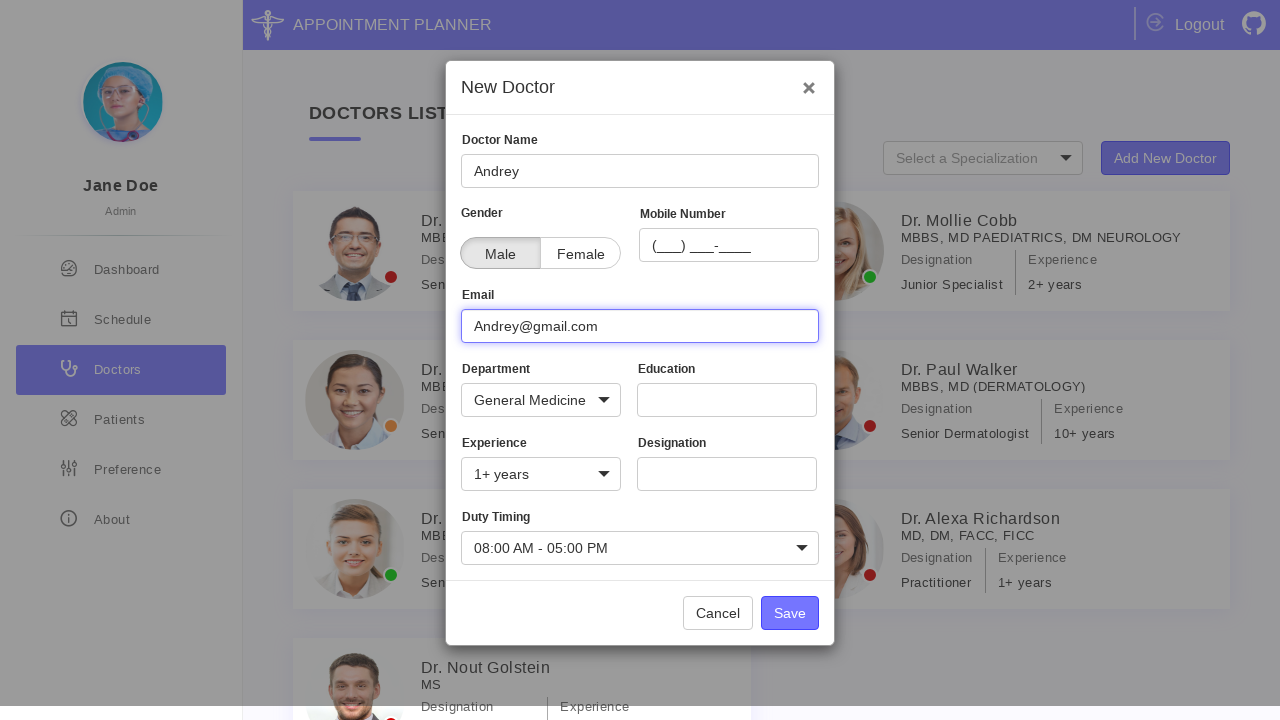

Filled mobile field with '9999999999' on #DoctorMobile
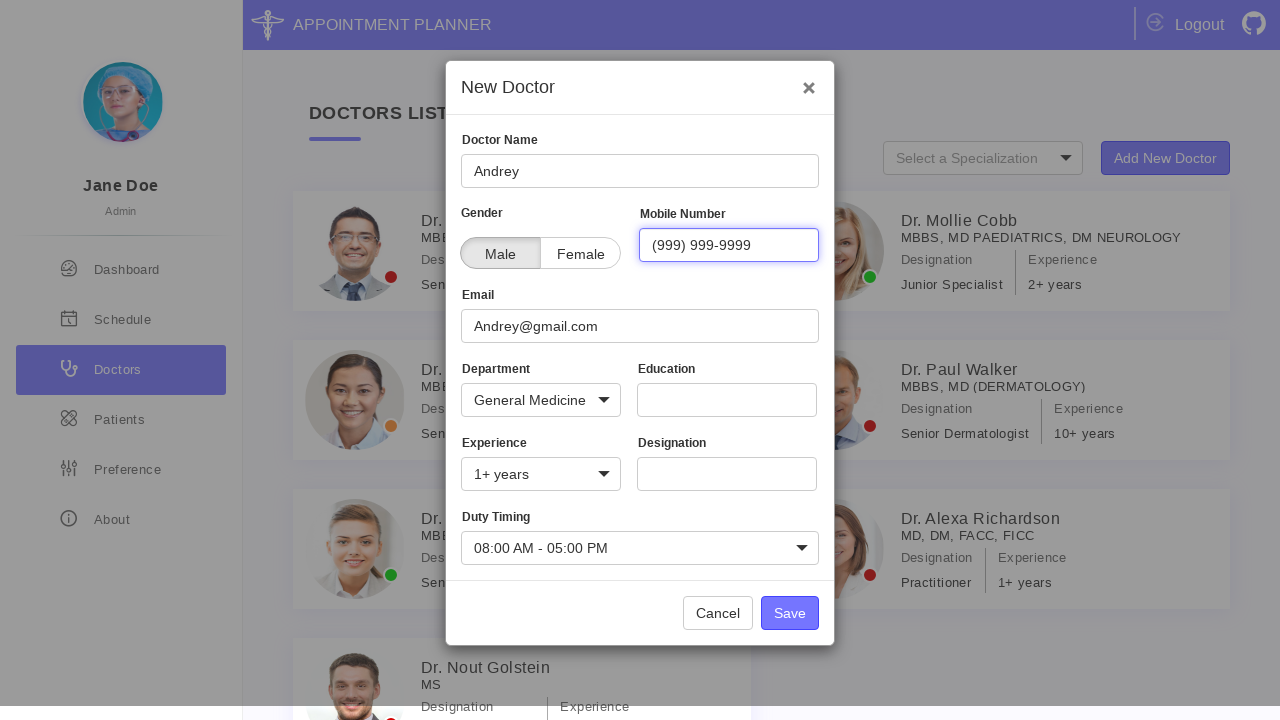

Clicked 'Save' button to attempt adding doctor without education at (790, 613) on xpath=//button[text()='Save']
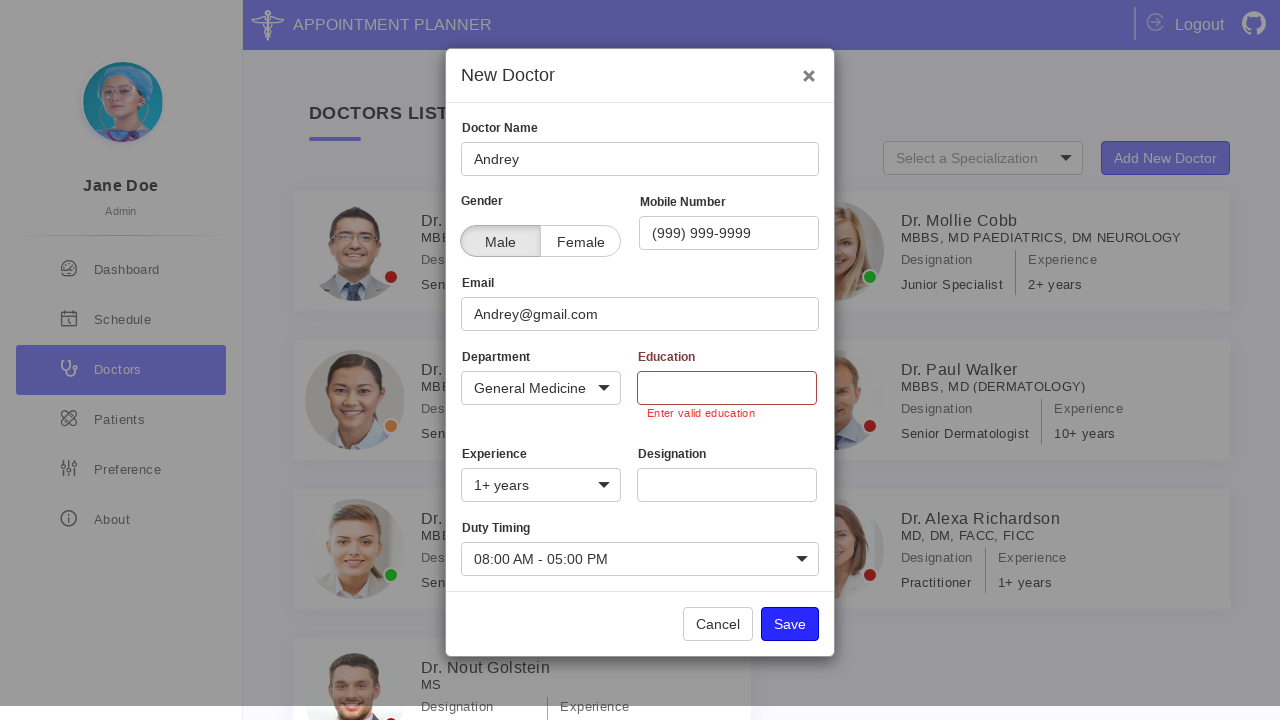

Education validation error appeared as expected
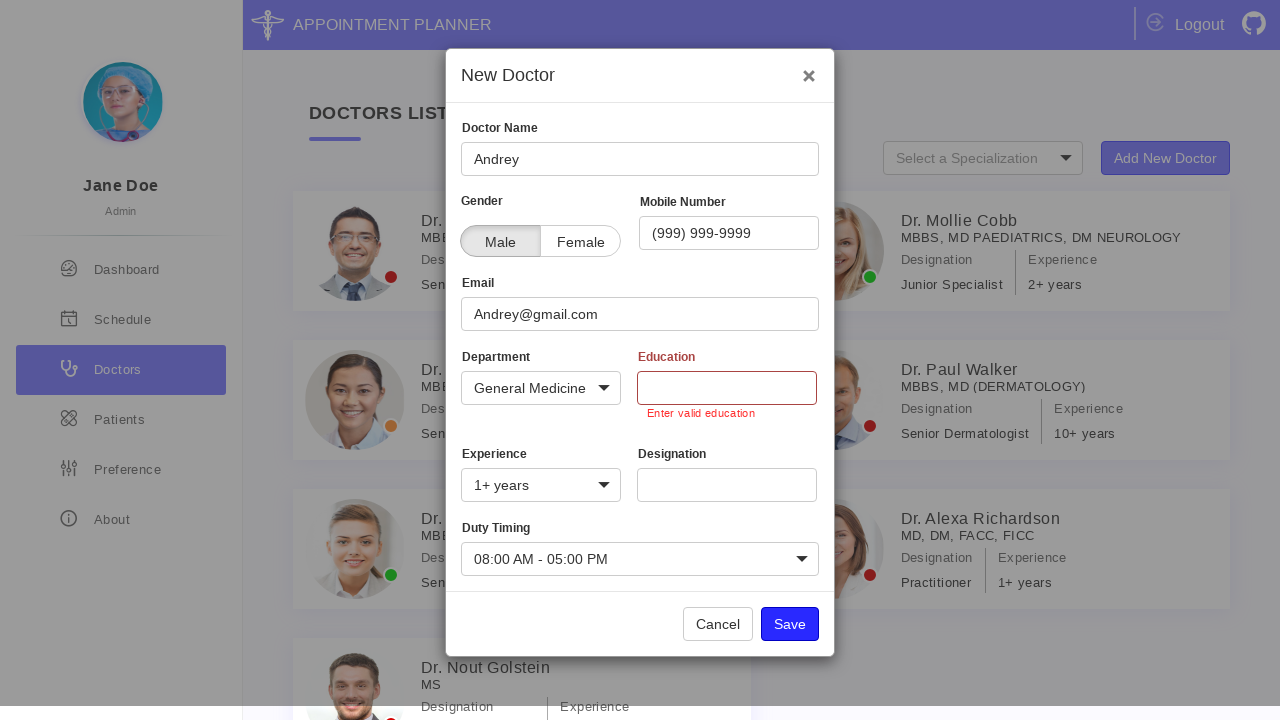

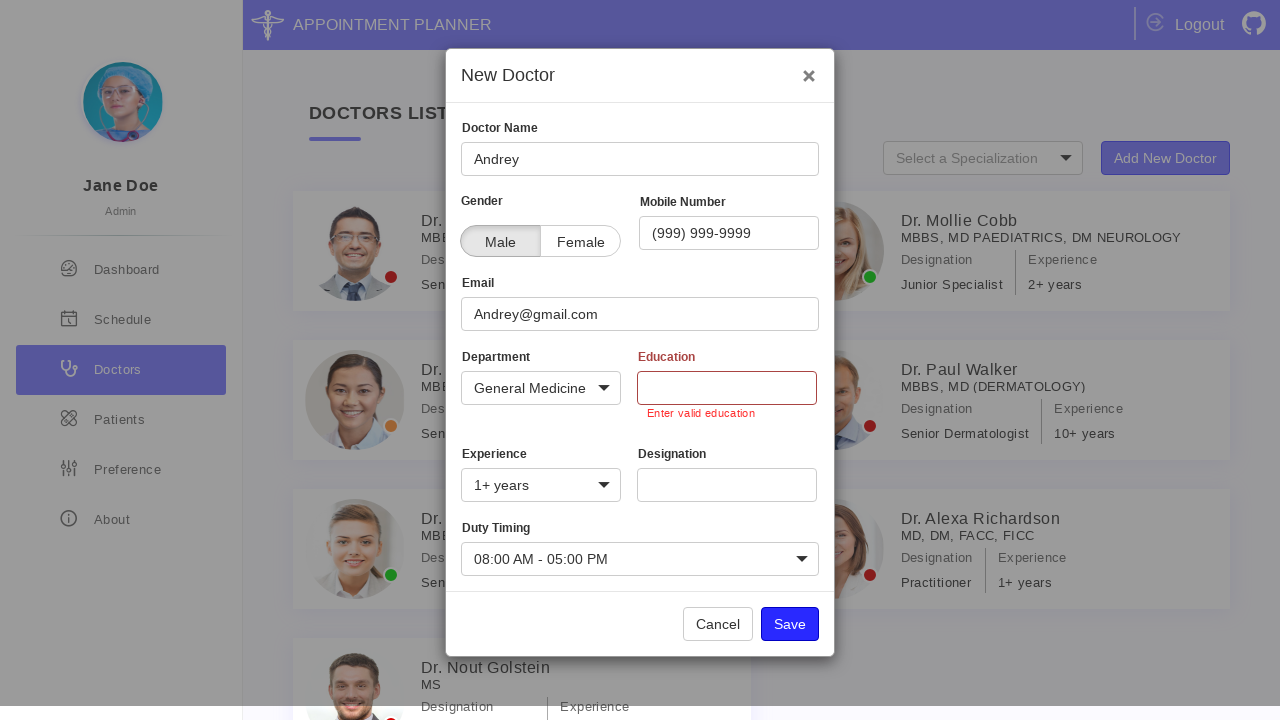